Tests hotel search functionality by entering a location and subscribing to newsletter, then clicking the search button

Starting URL: https://hotel-testlab.coderslab.pl/en/

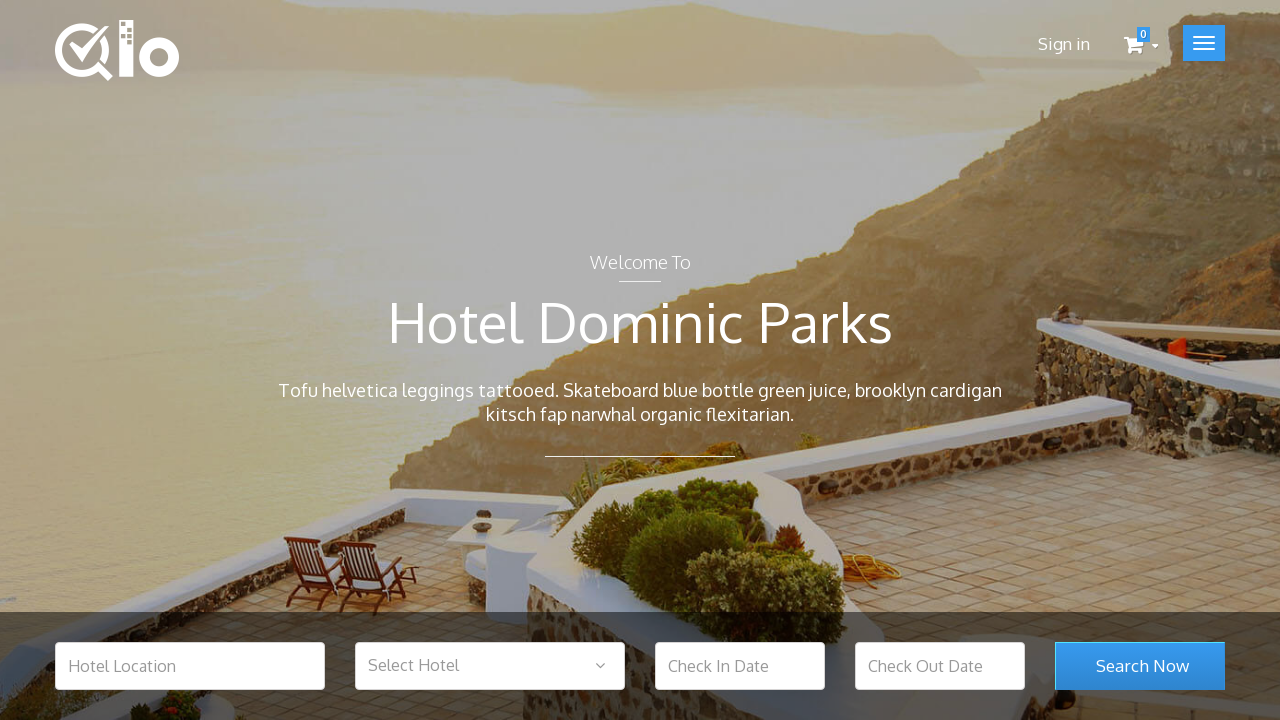

Filled hotel location input with 'Warsaw' on input[name='hotel_location']
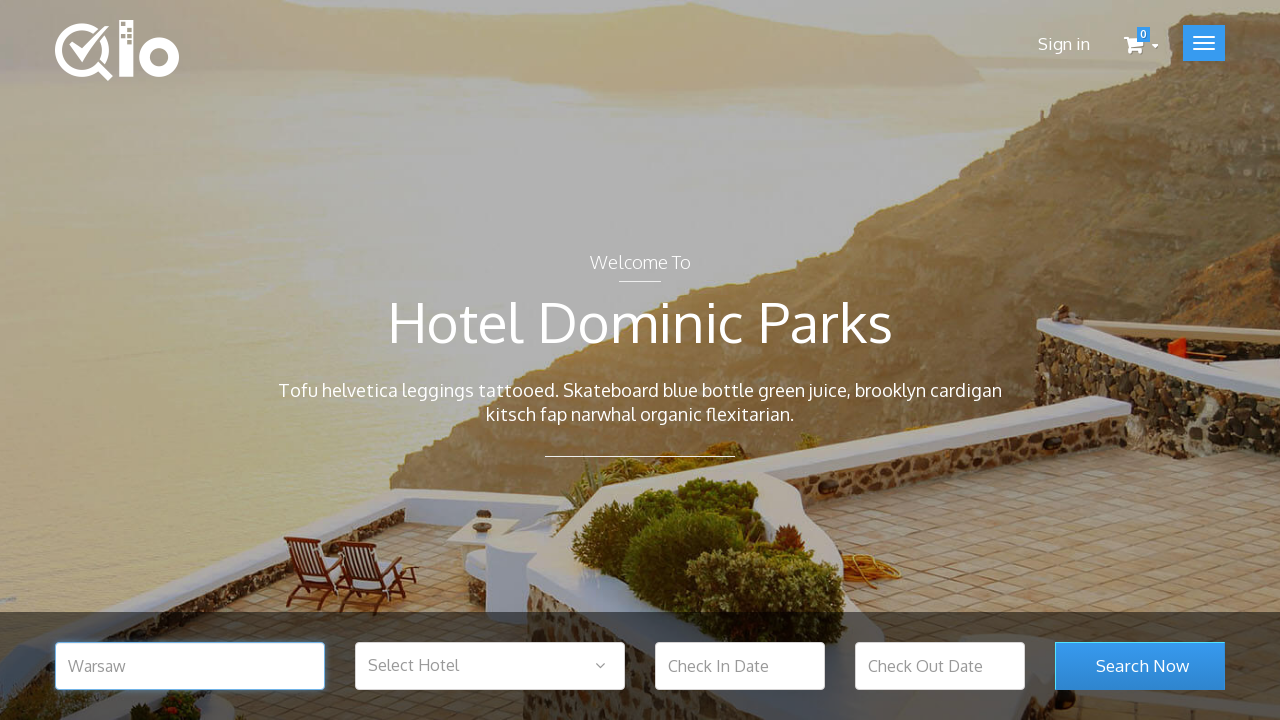

Filled newsletter email input with 'randomuser847@example.com' on input[name='email']
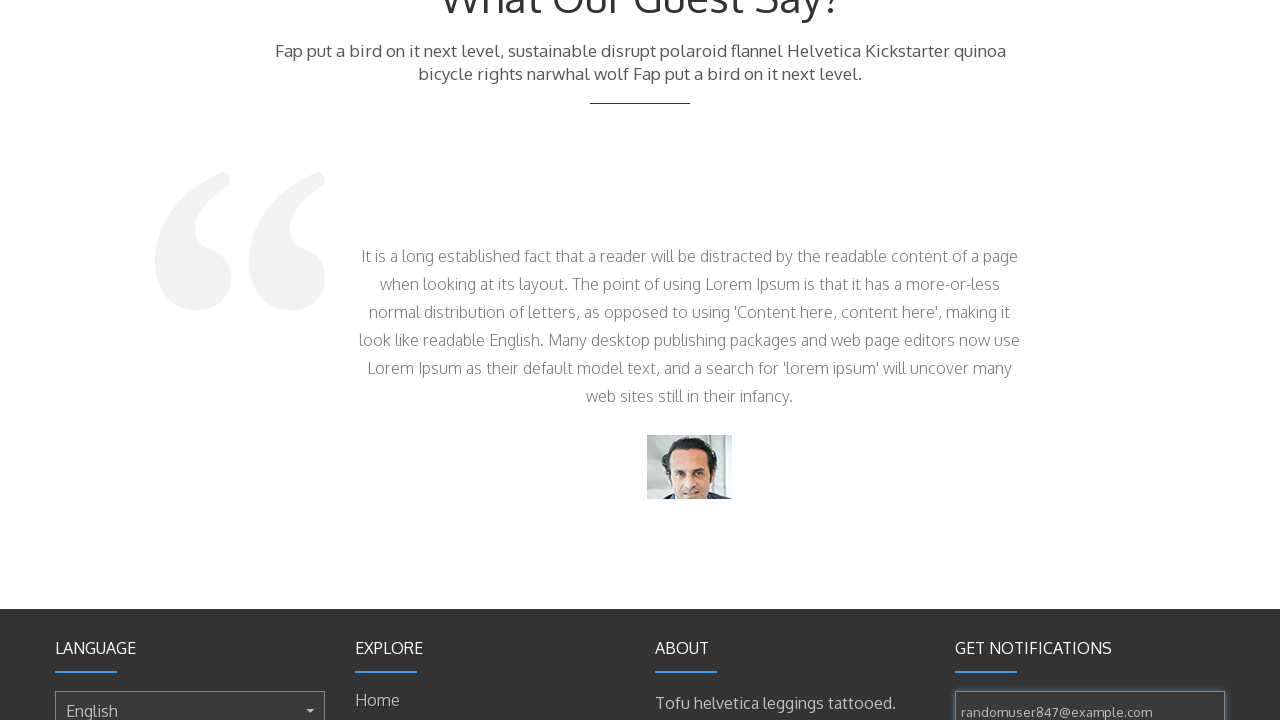

Clicked search button to perform hotel search at (1140, 361) on [name='search_room_submit']
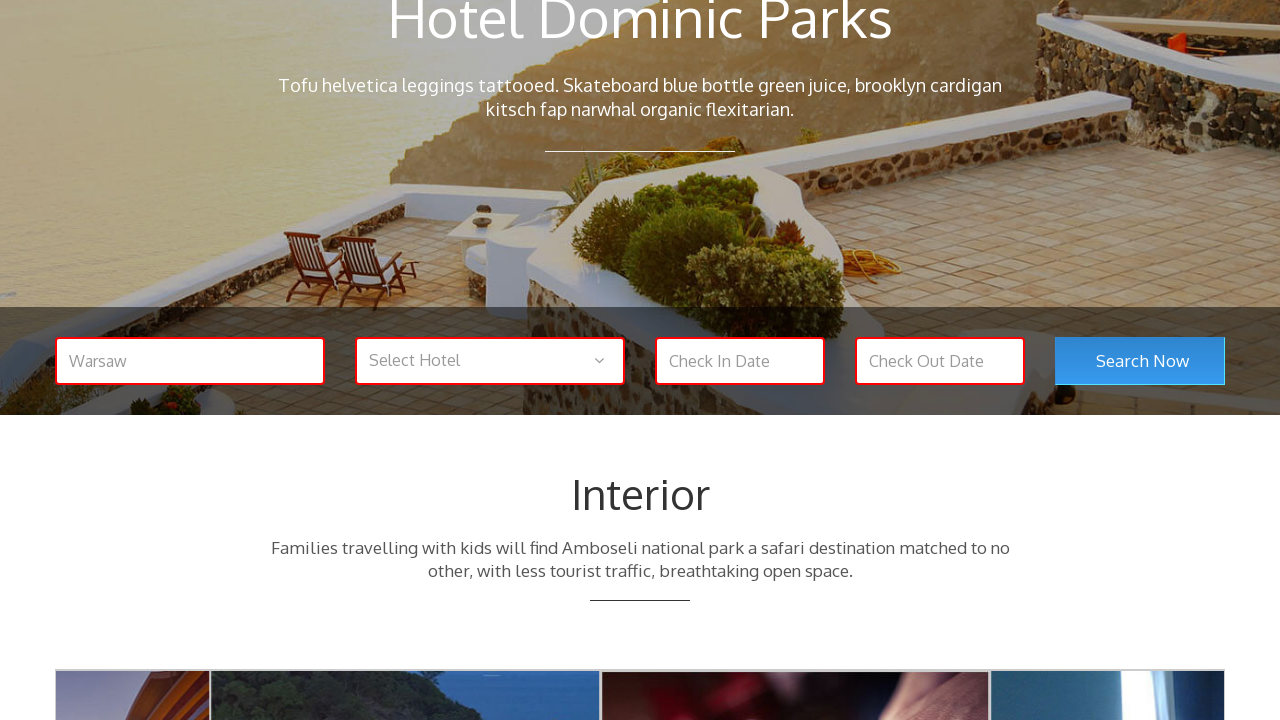

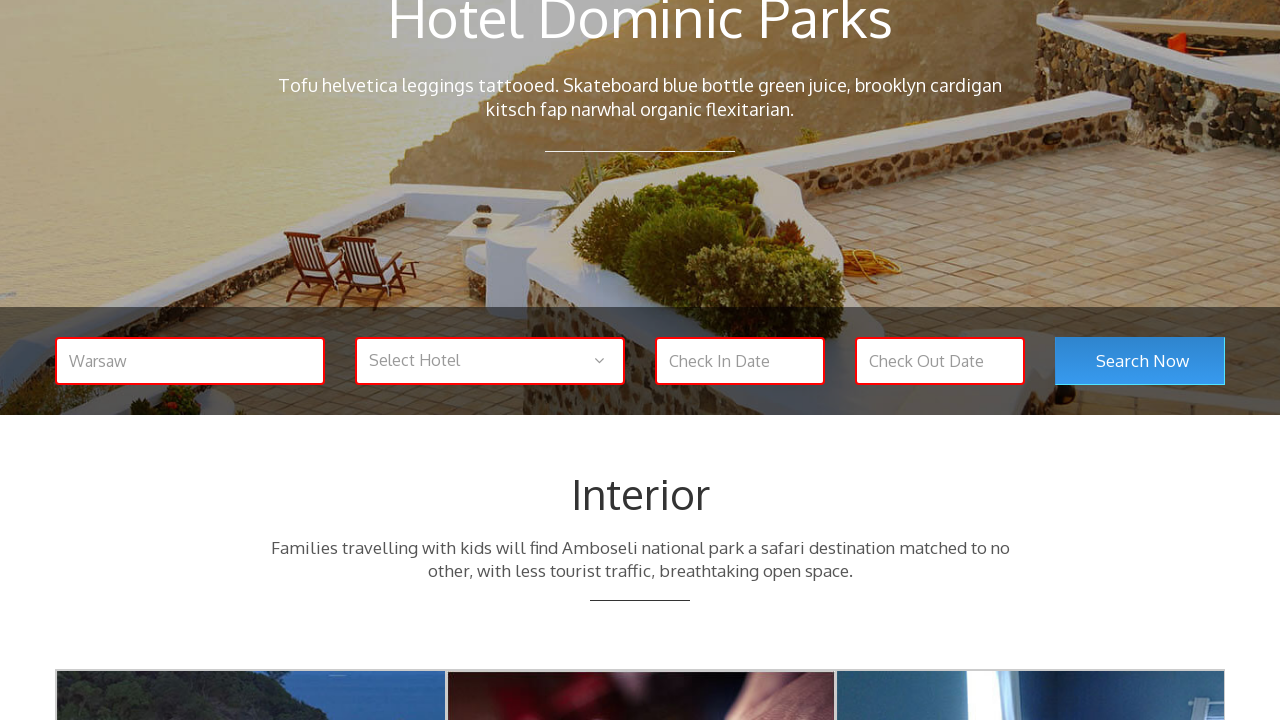